Navigates to the KeyToRC website and clicks on the blog link

Starting URL: https://keytorc.com

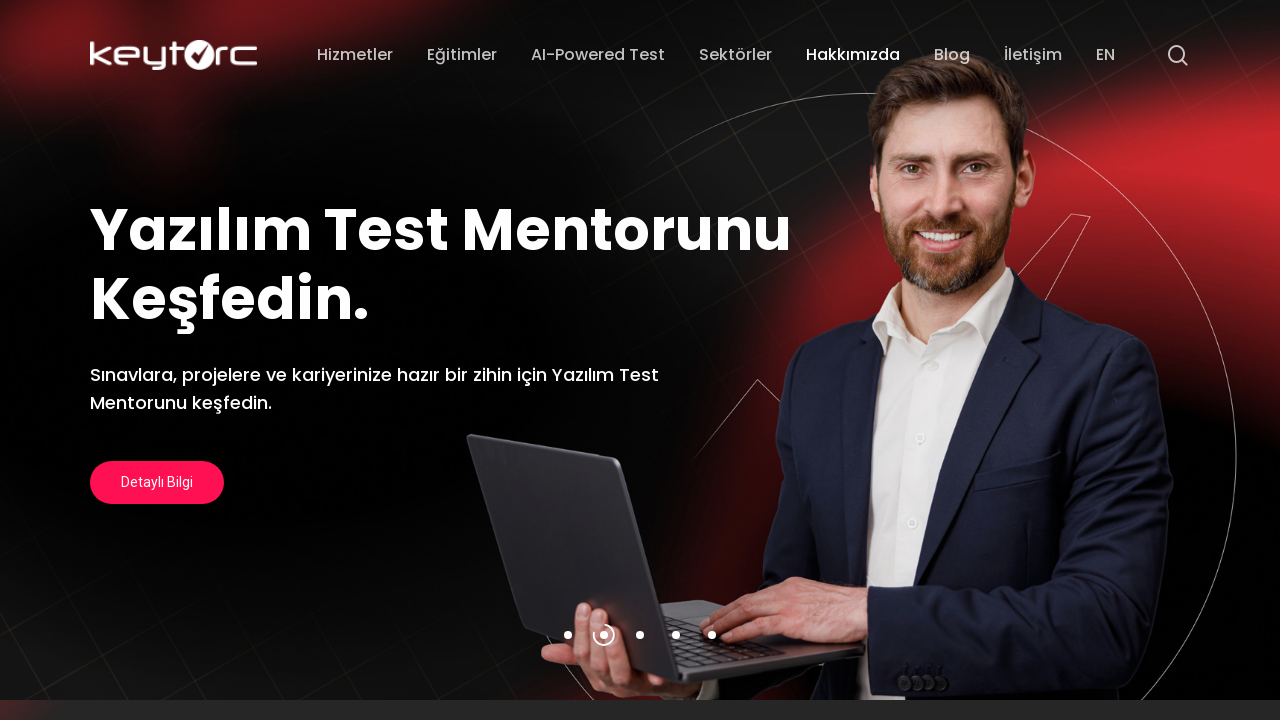

Navigated to KeyToRC website (https://keytorc.com)
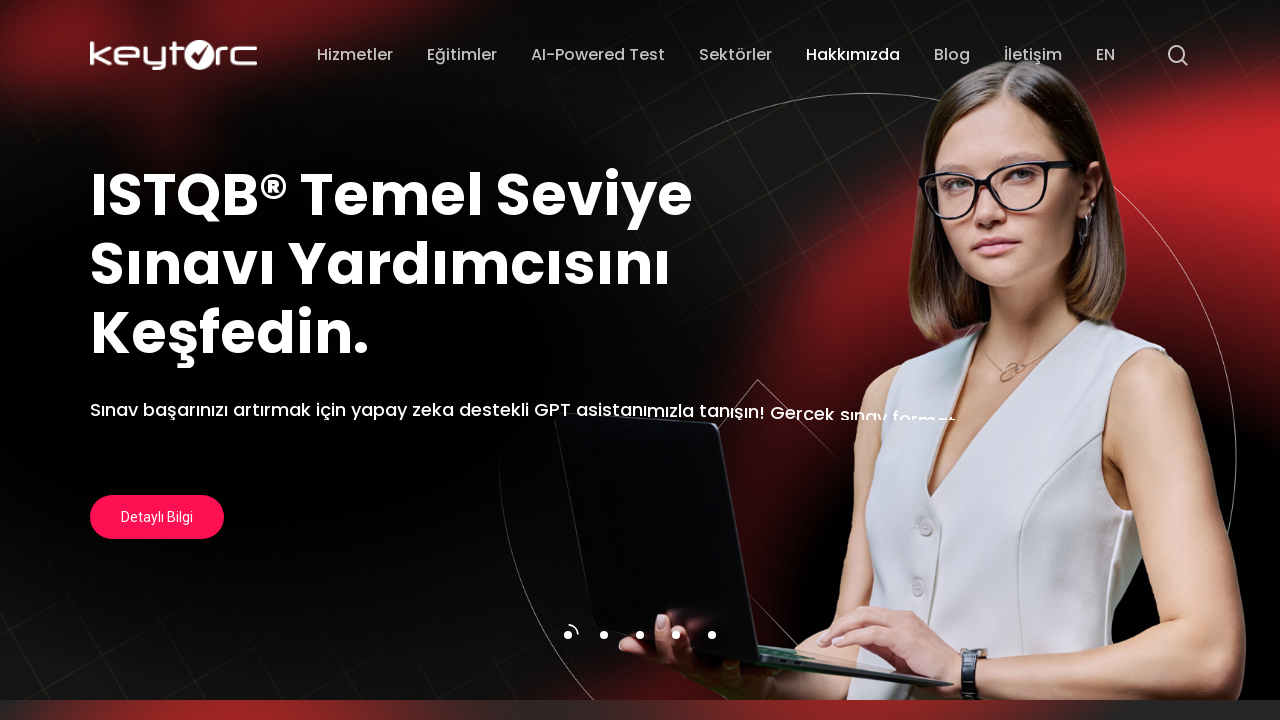

Clicked on the blog link at (952, 55) on a[href='/blog']
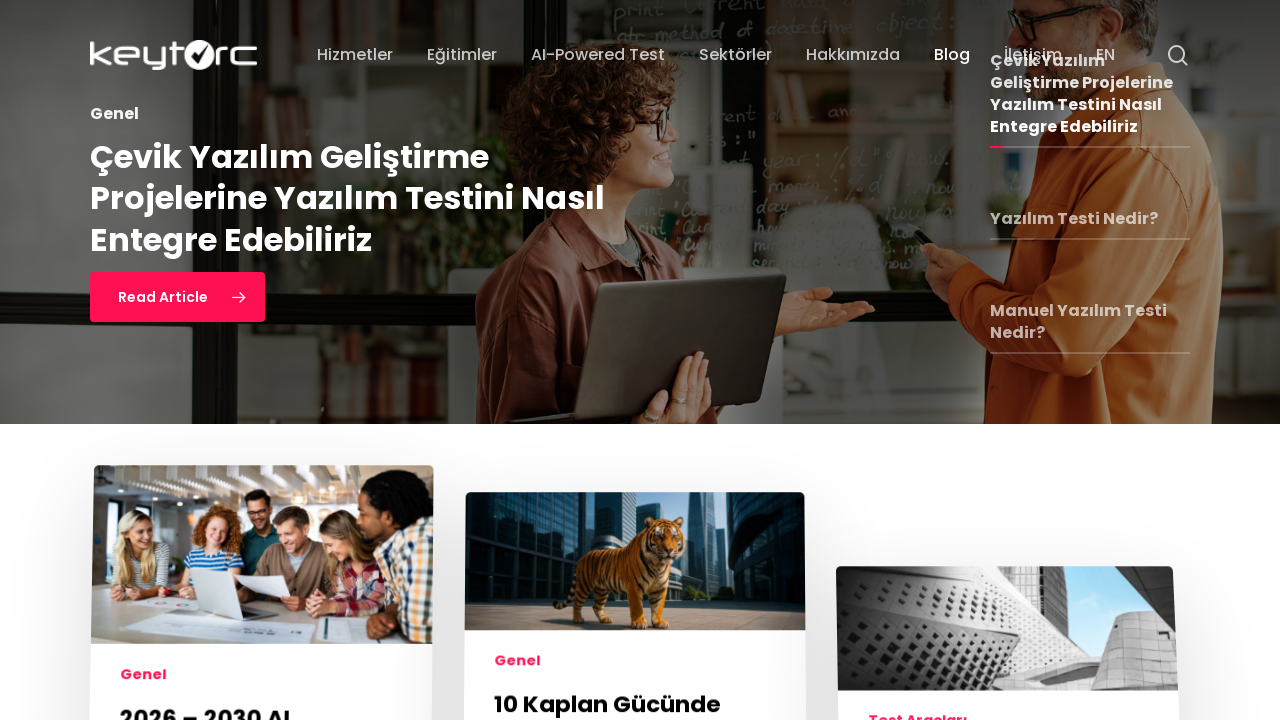

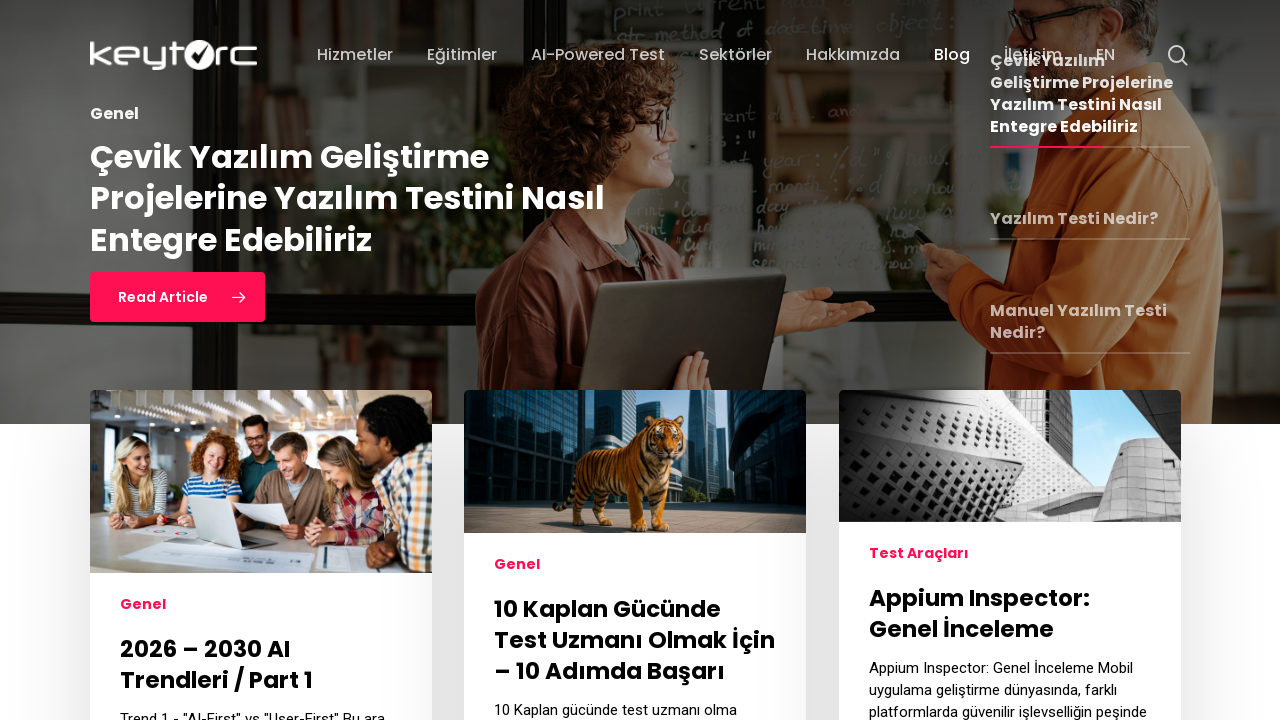